Tests if a newly added todo gets appended to the todo list when 5 todos already exist

Starting URL: https://todomvc.com/examples/typescript-angular/#/

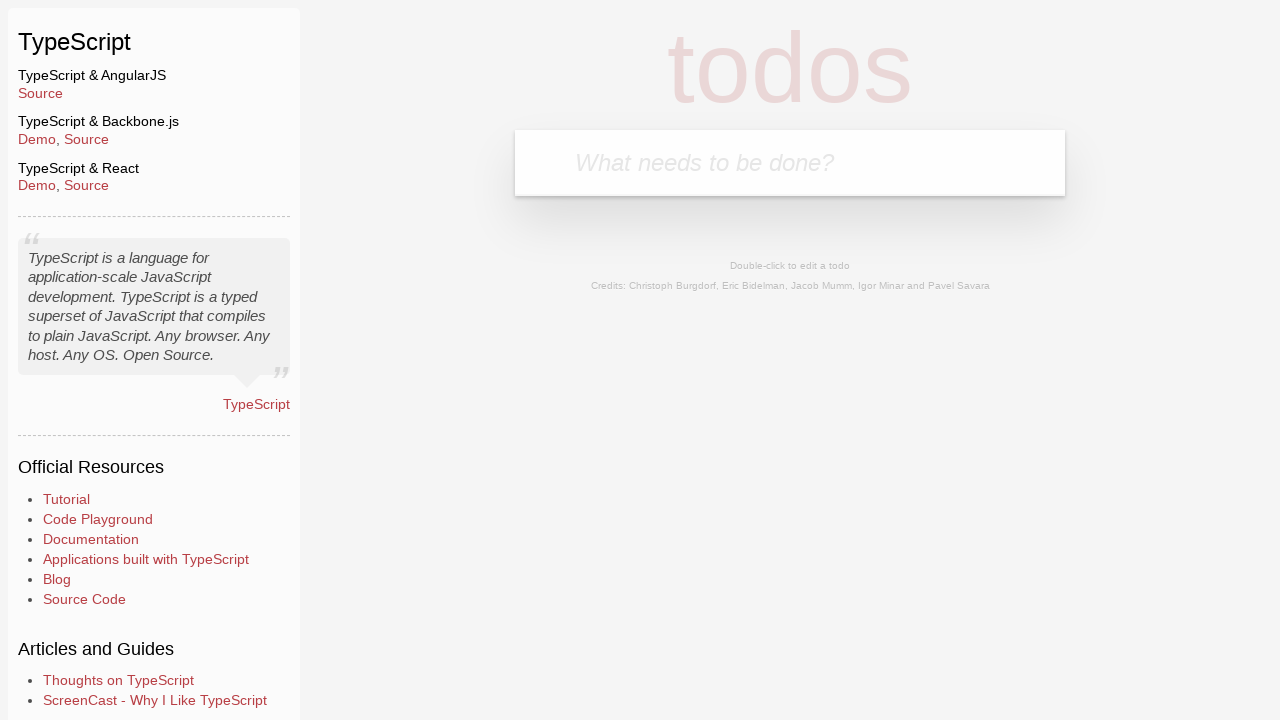

Filled new todo input field with 'test' (iteration 1) on .new-todo
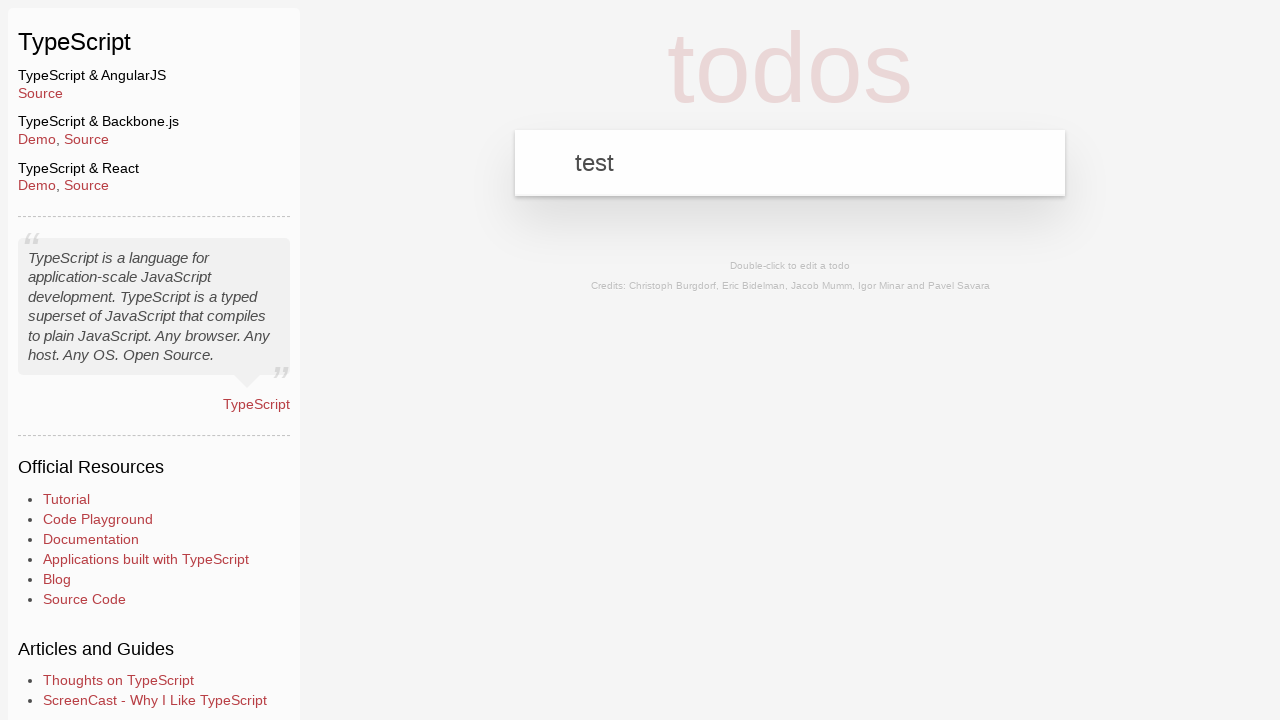

Pressed Enter to create todo (iteration 1) on .new-todo
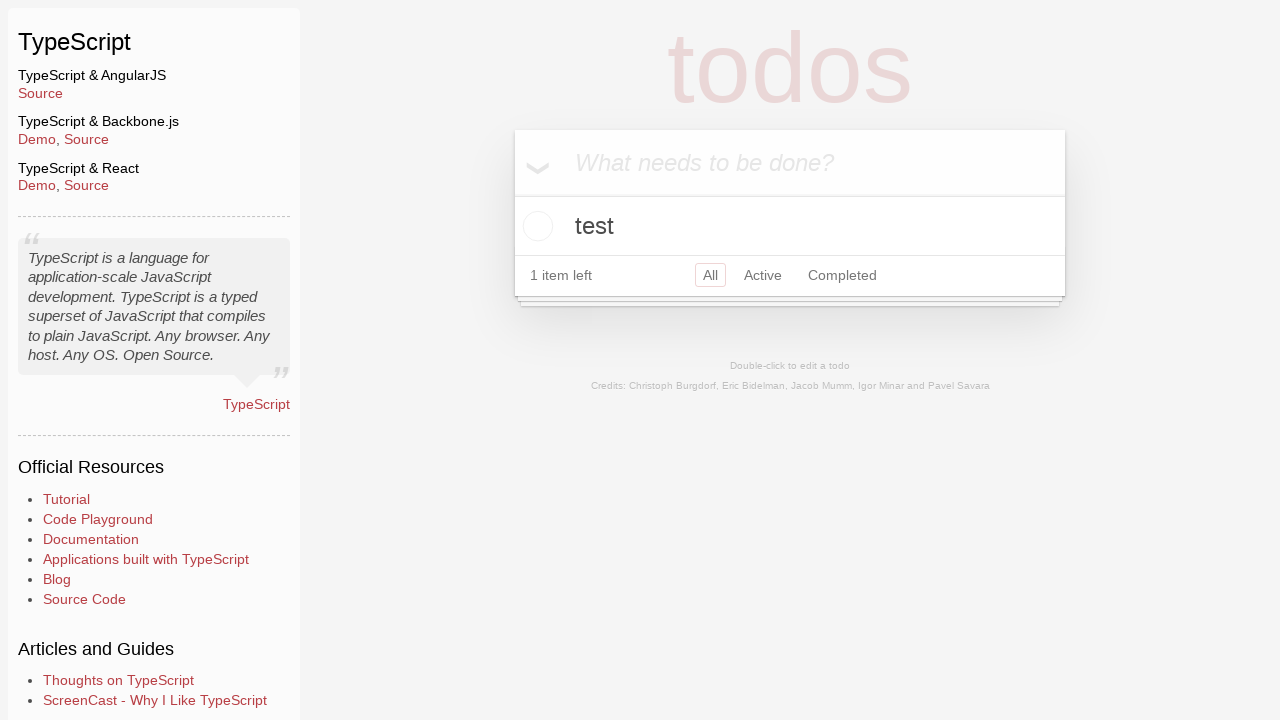

Filled new todo input field with 'test' (iteration 2) on .new-todo
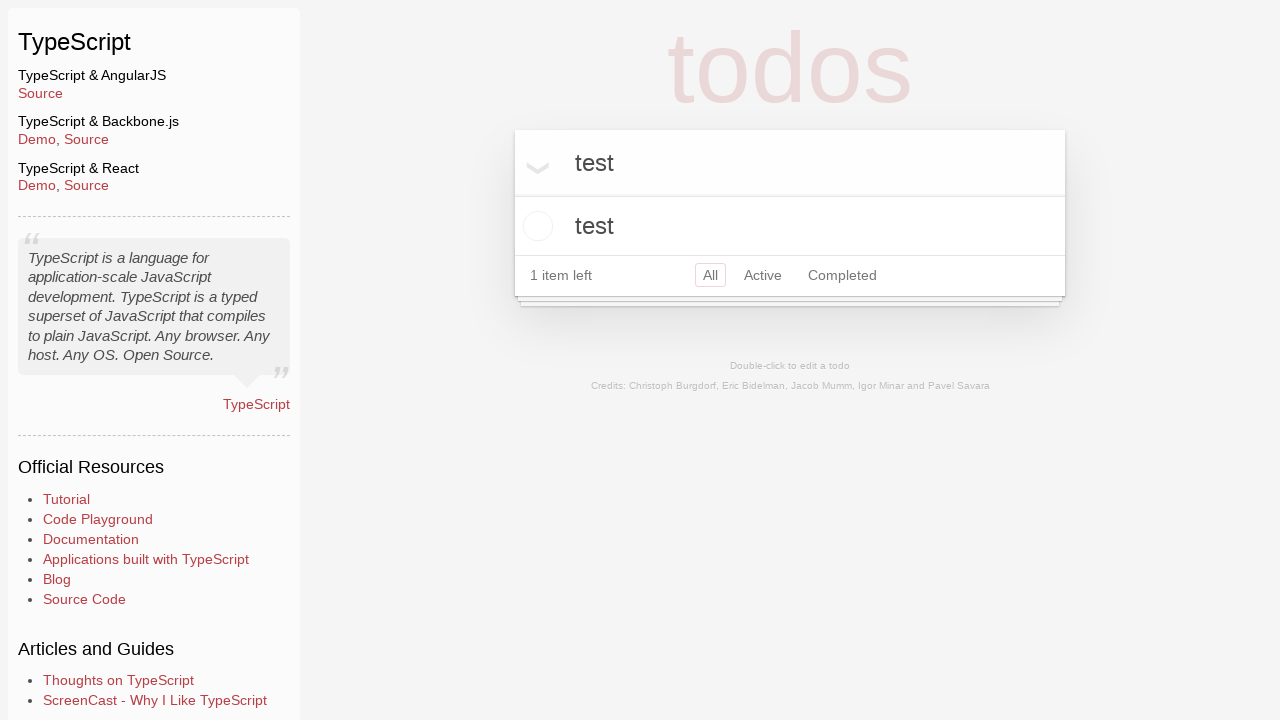

Pressed Enter to create todo (iteration 2) on .new-todo
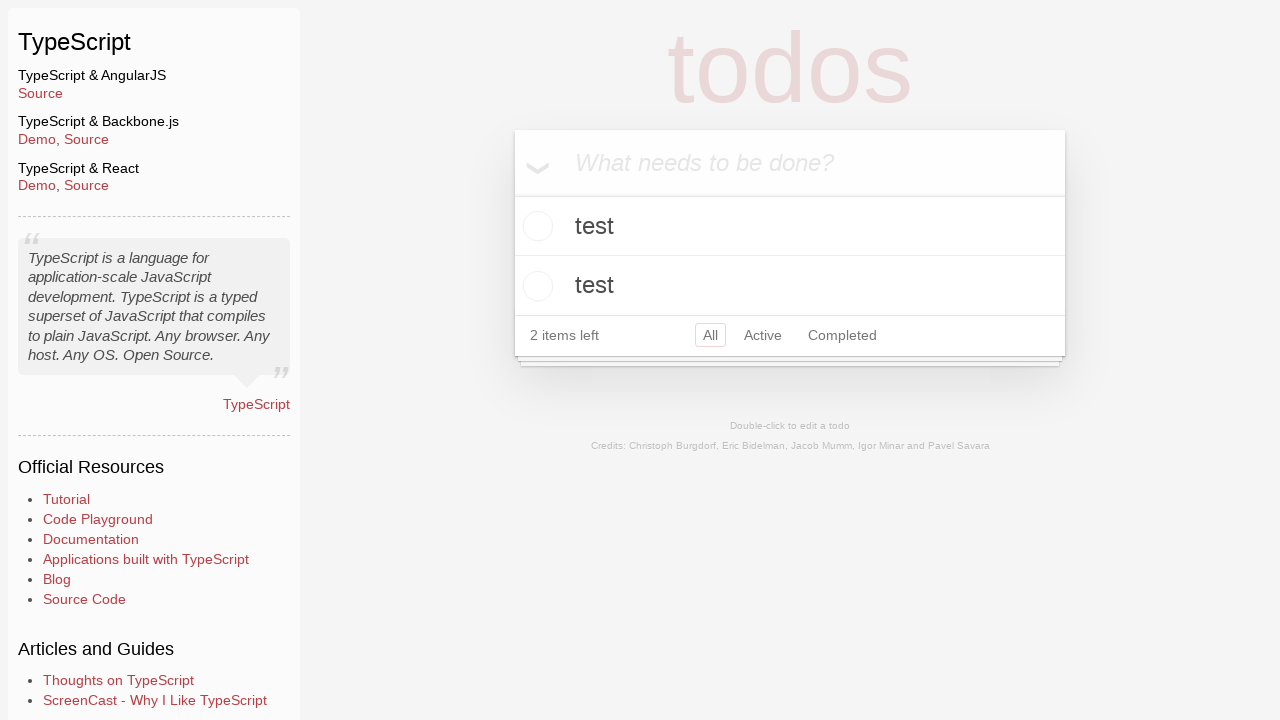

Filled new todo input field with 'test' (iteration 3) on .new-todo
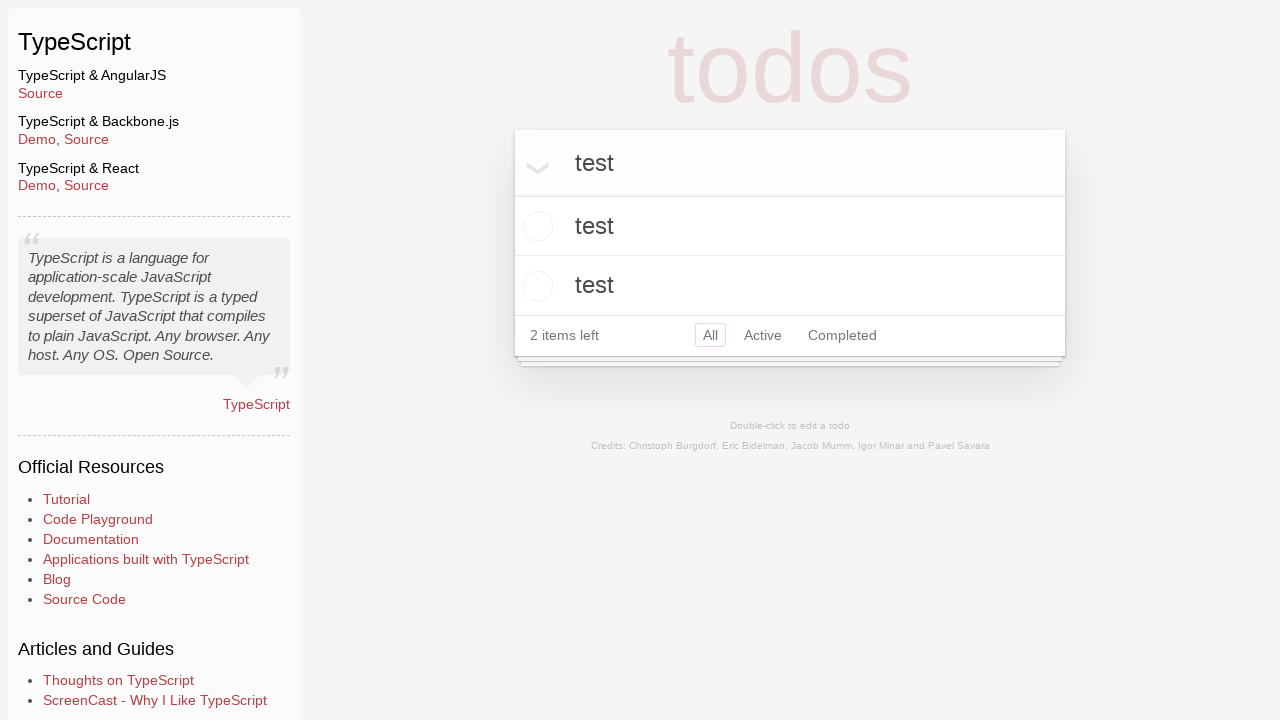

Pressed Enter to create todo (iteration 3) on .new-todo
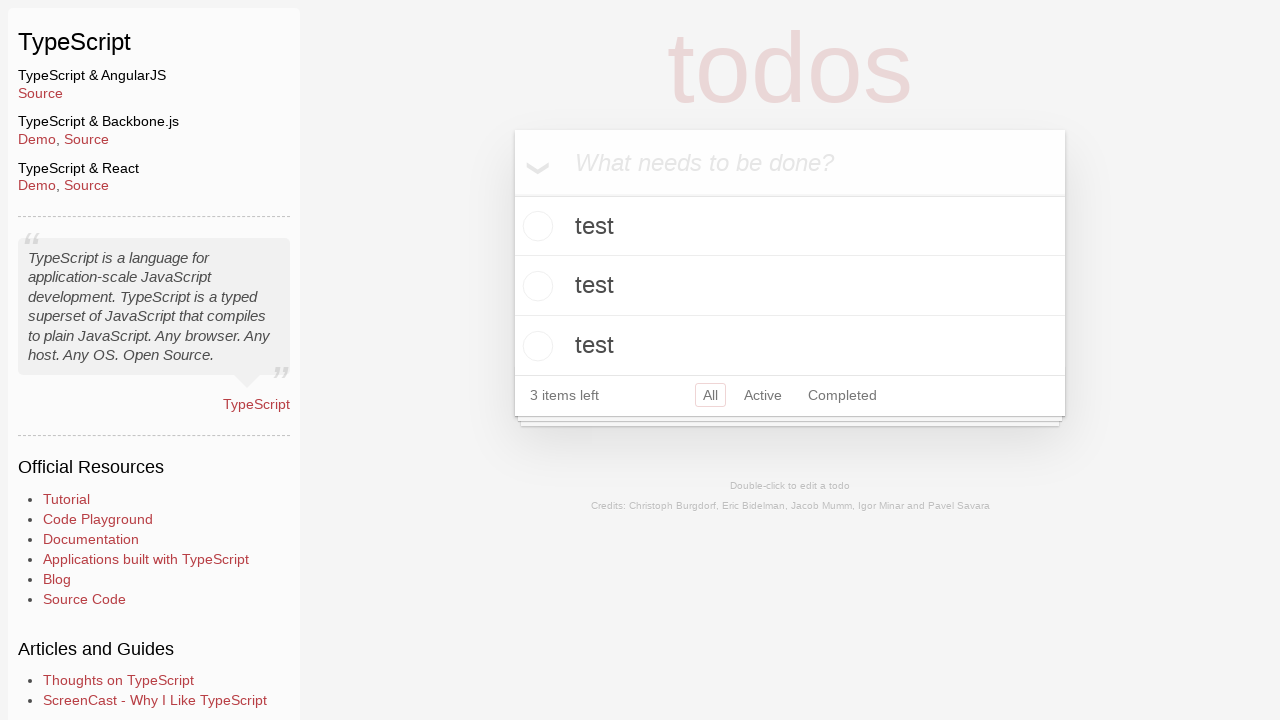

Filled new todo input field with 'test' (iteration 4) on .new-todo
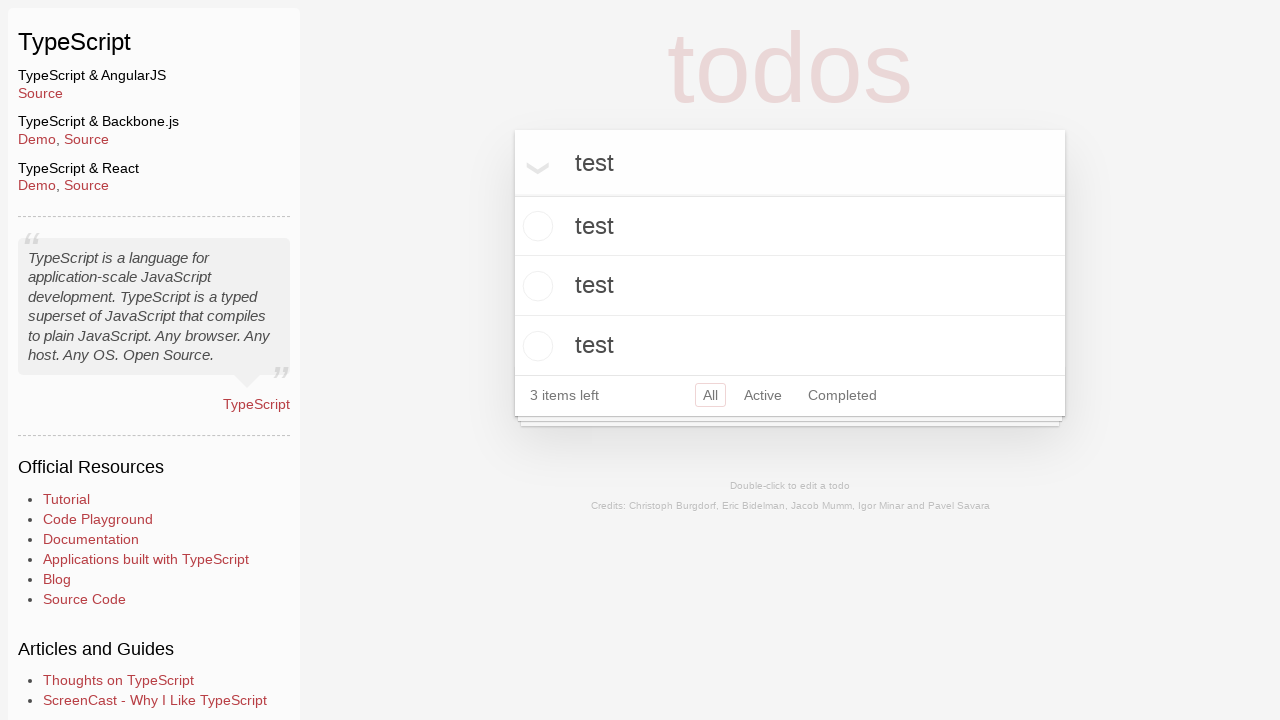

Pressed Enter to create todo (iteration 4) on .new-todo
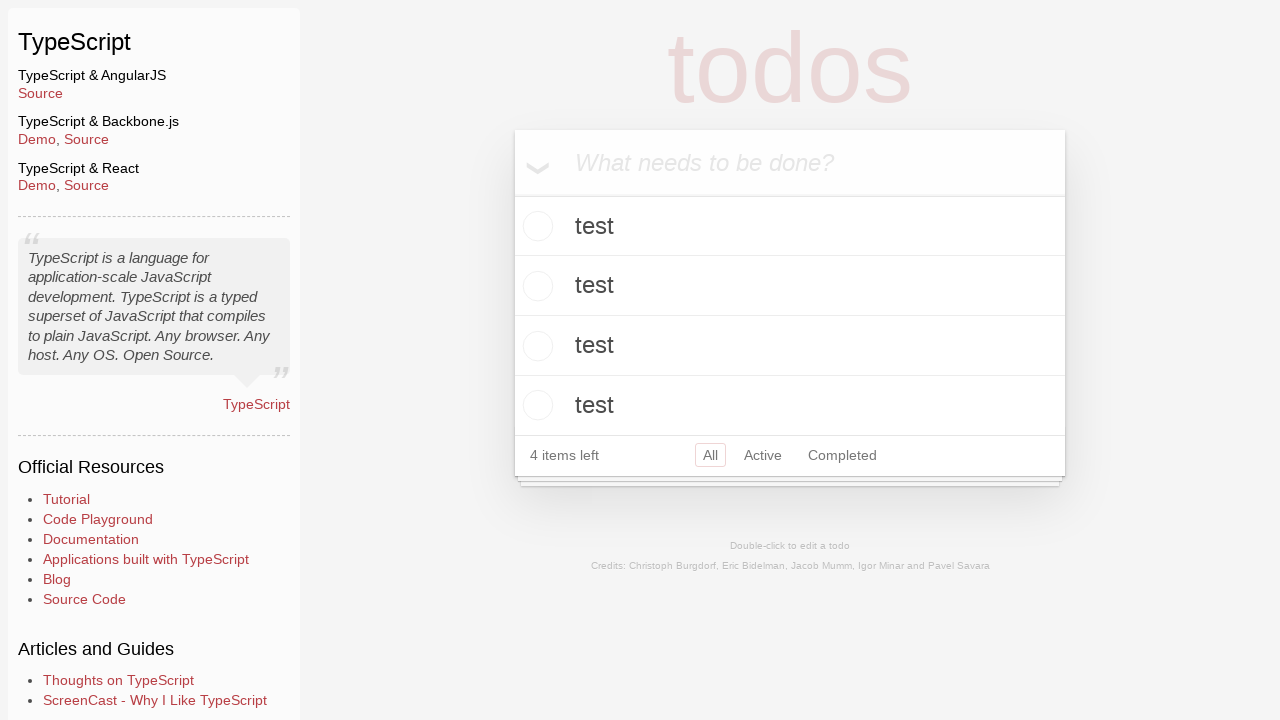

Filled new todo input field with 'test' (iteration 5) on .new-todo
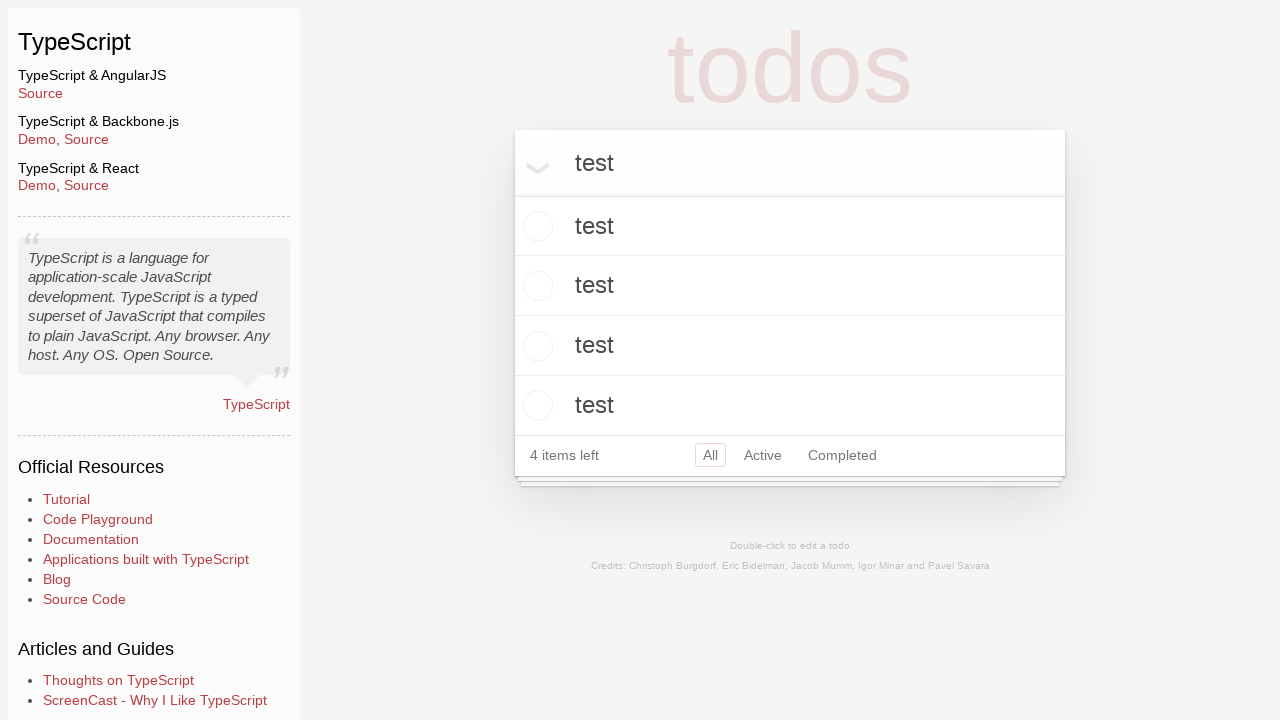

Pressed Enter to create todo (iteration 5) on .new-todo
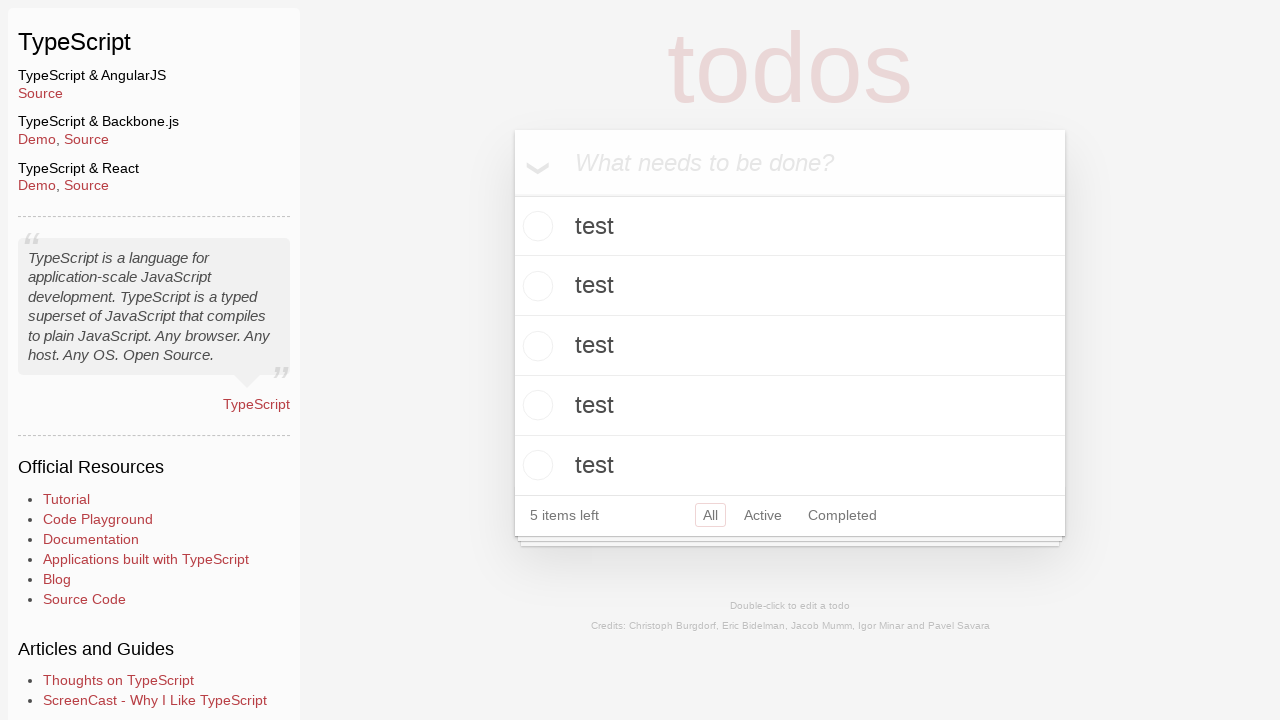

Filled new todo input field with 'example' on .new-todo
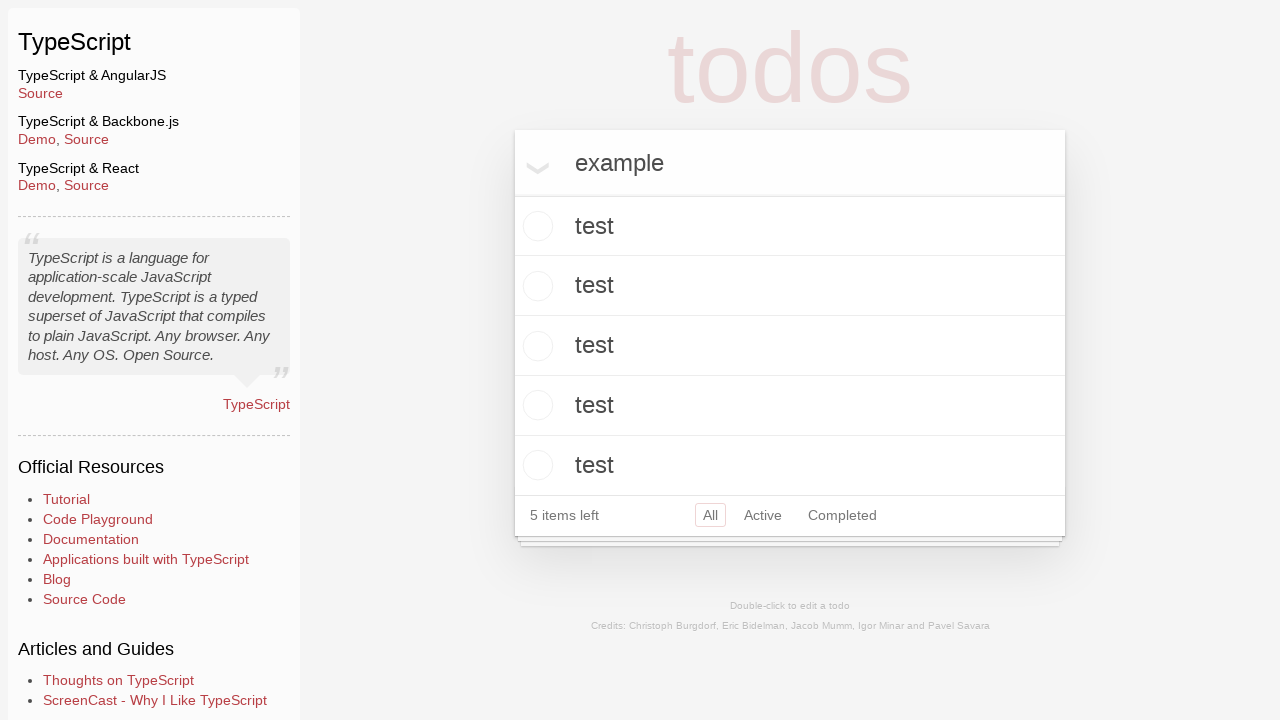

Pressed Enter to create the new todo on .new-todo
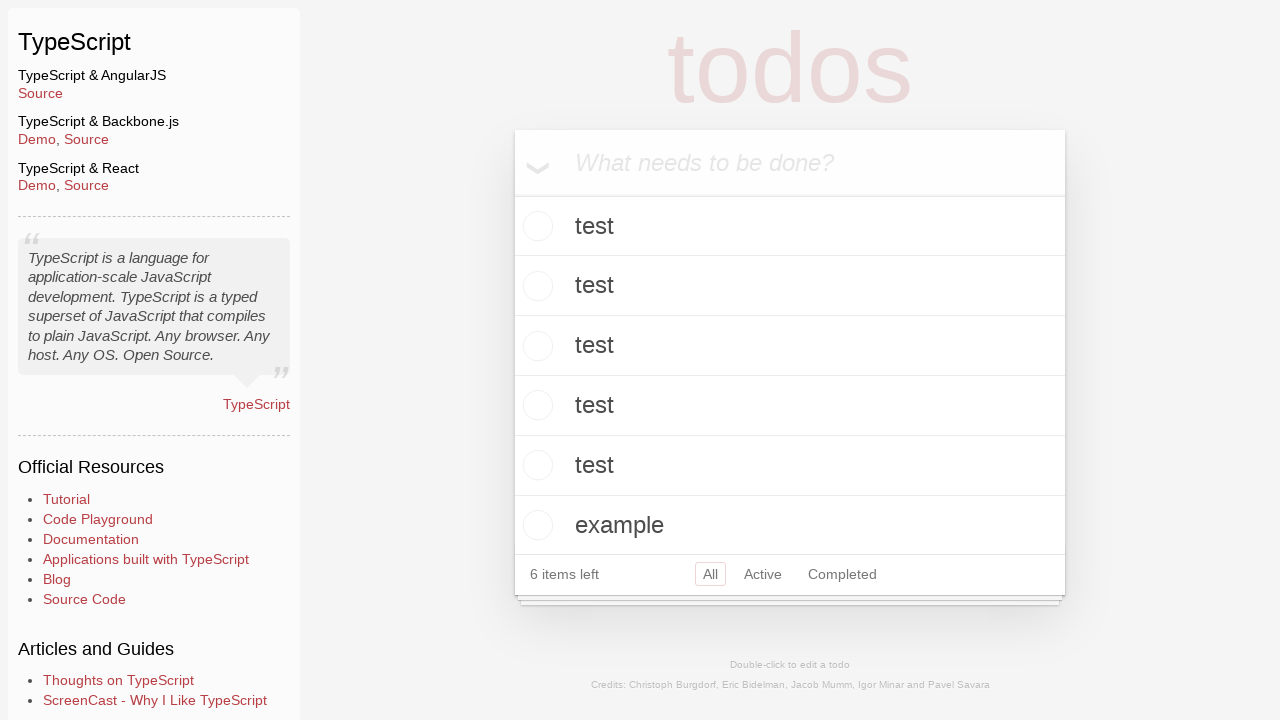

Verified that the new 'example' todo was appended to the todo list
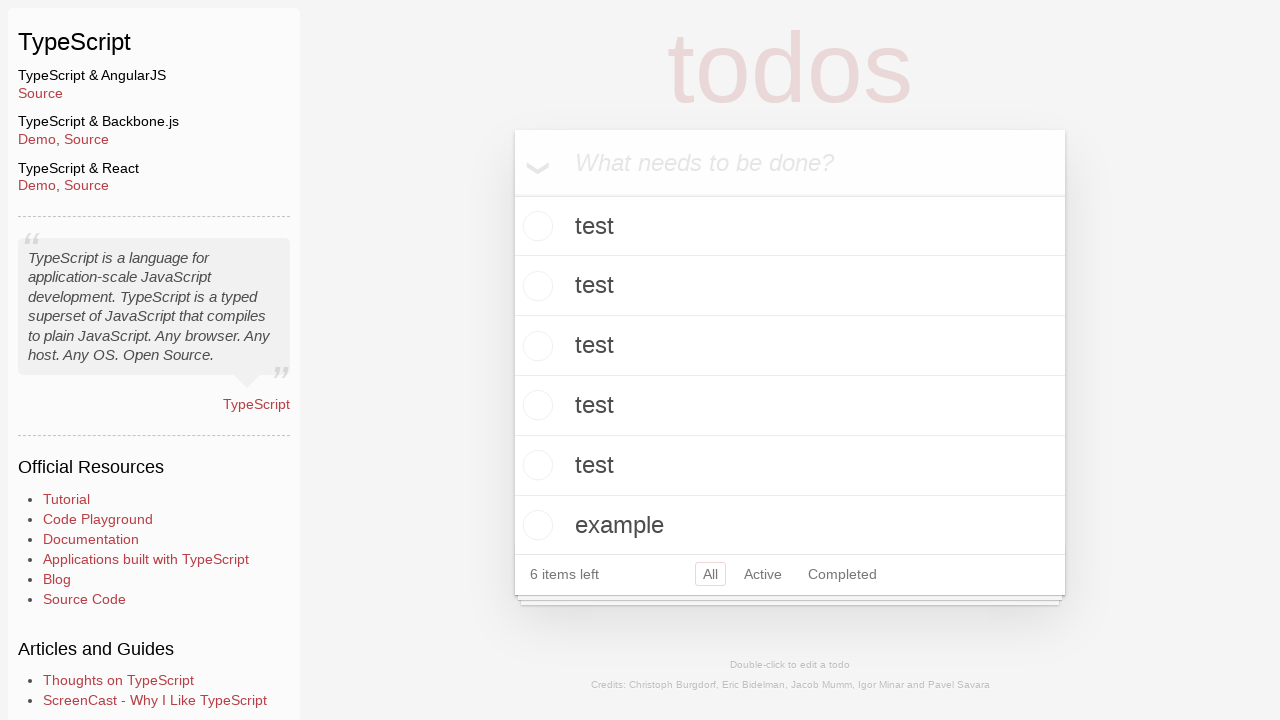

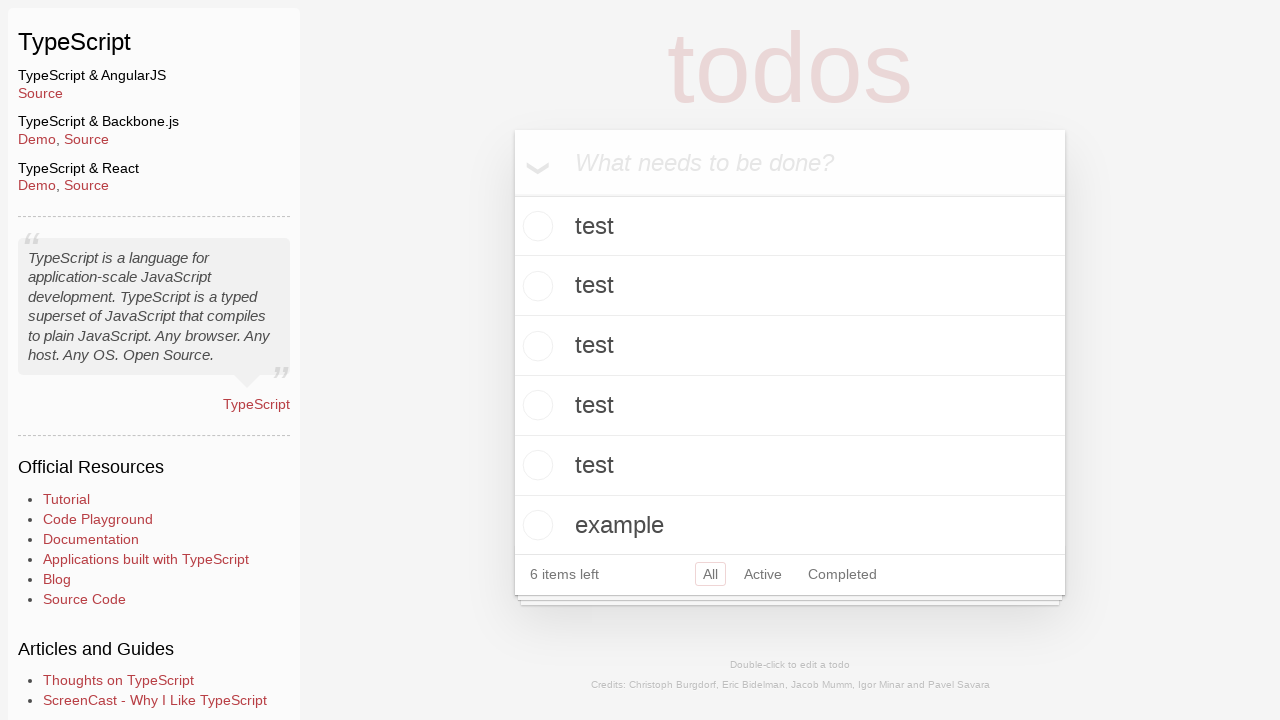